Solves a mathematical puzzle by retrieving an attribute value from an element, calculating a result, and submitting a form with checkbox and radio button selections

Starting URL: http://suninjuly.github.io/get_attribute.html

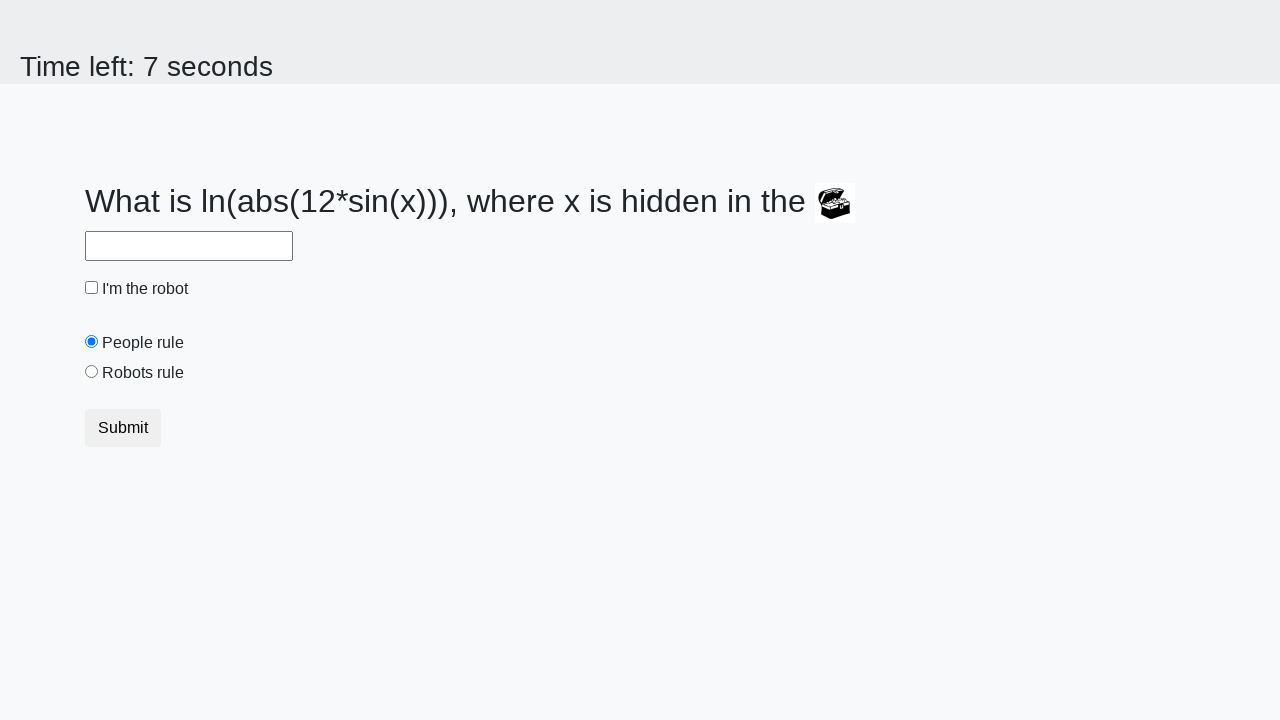

Retrieved 'valuex' attribute from treasure element
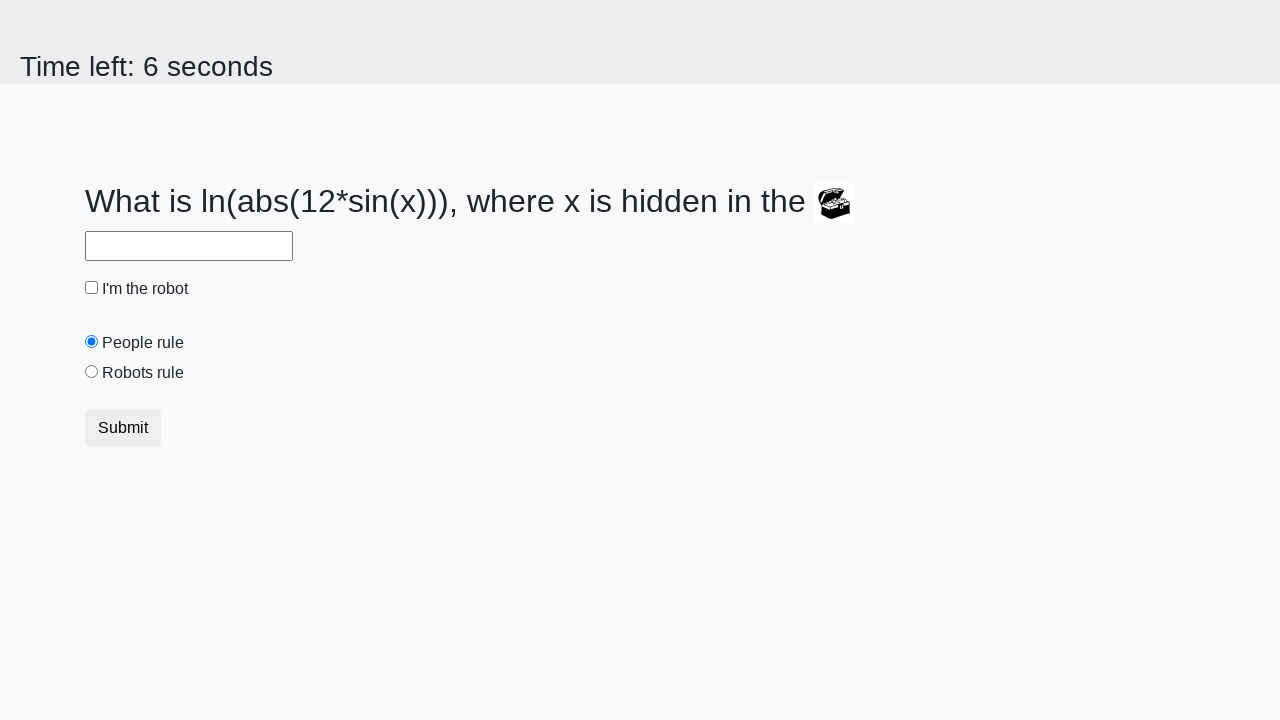

Calculated mathematical result: 2.1492315865170206
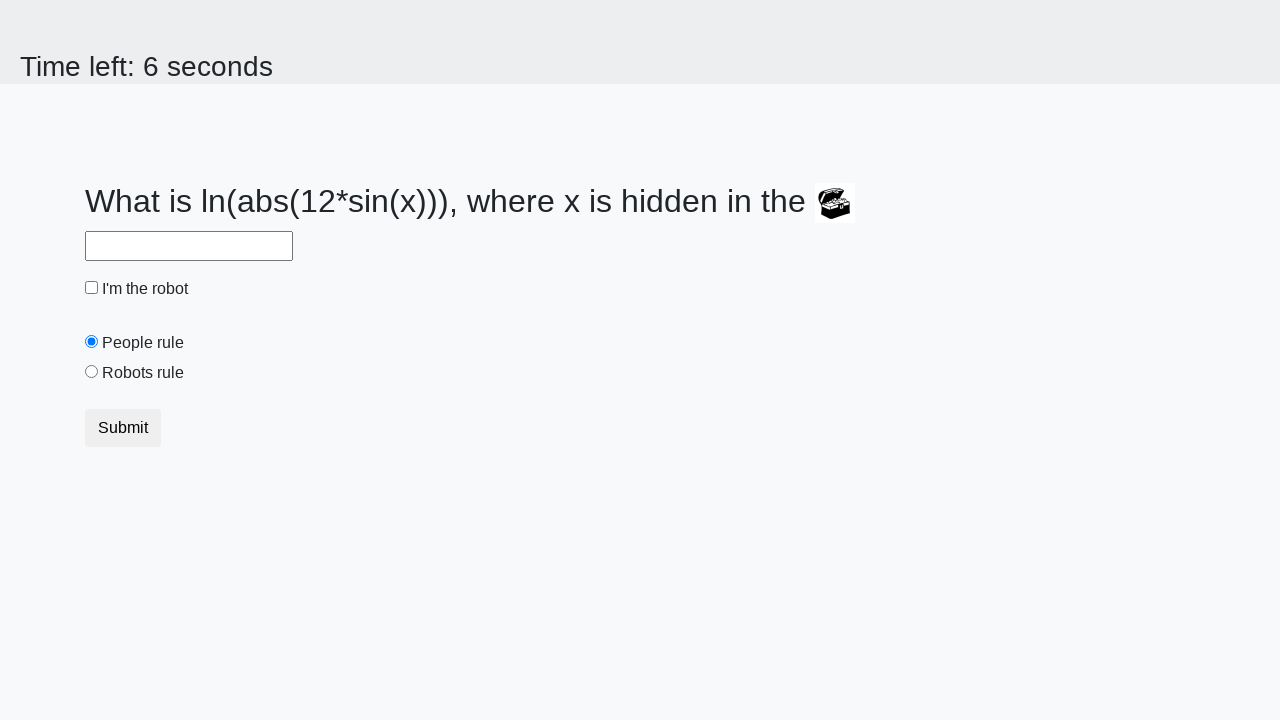

Filled answer field with calculated result on #answer
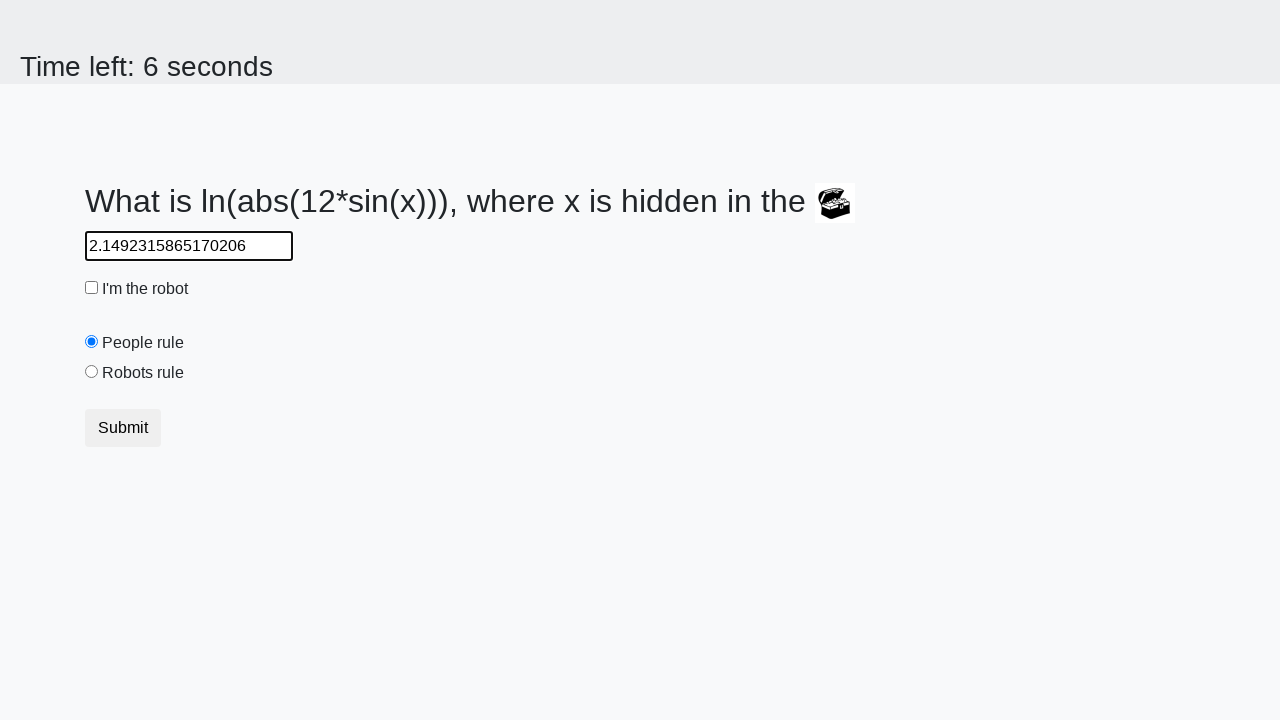

Clicked robot checkbox at (92, 288) on #robotCheckbox
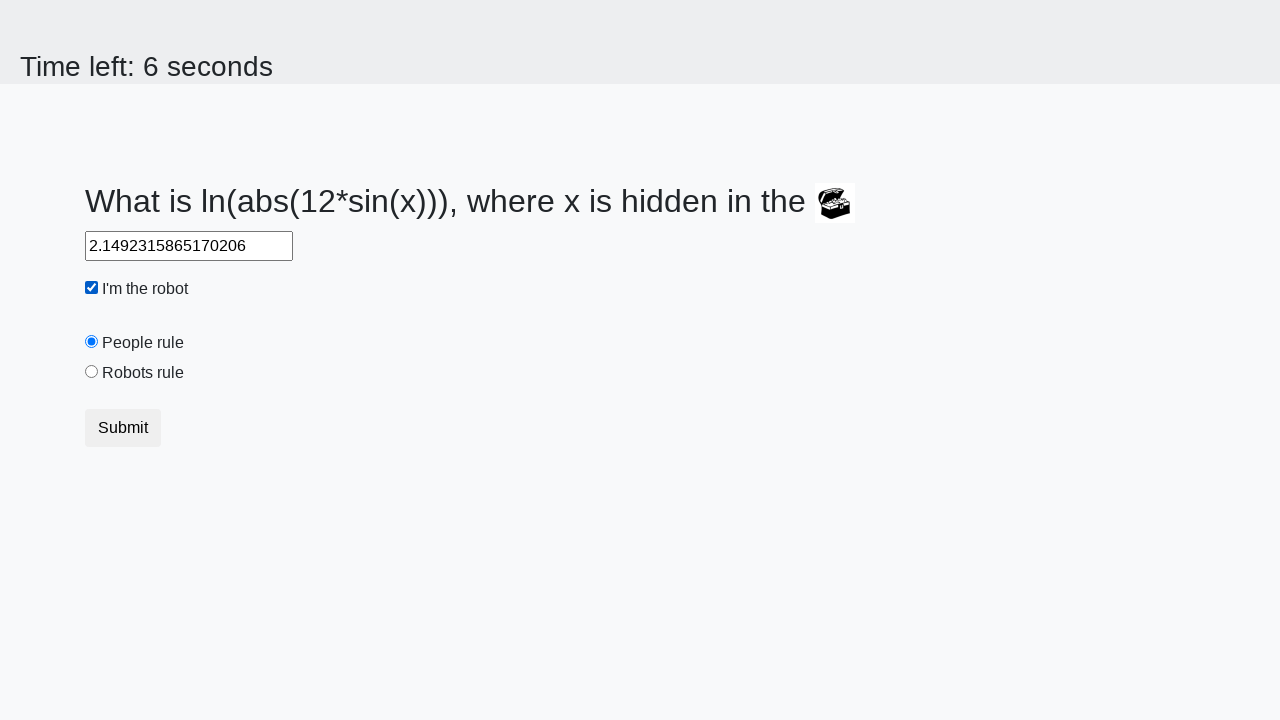

Clicked 'robots rule' radio button at (92, 372) on #robotsRule
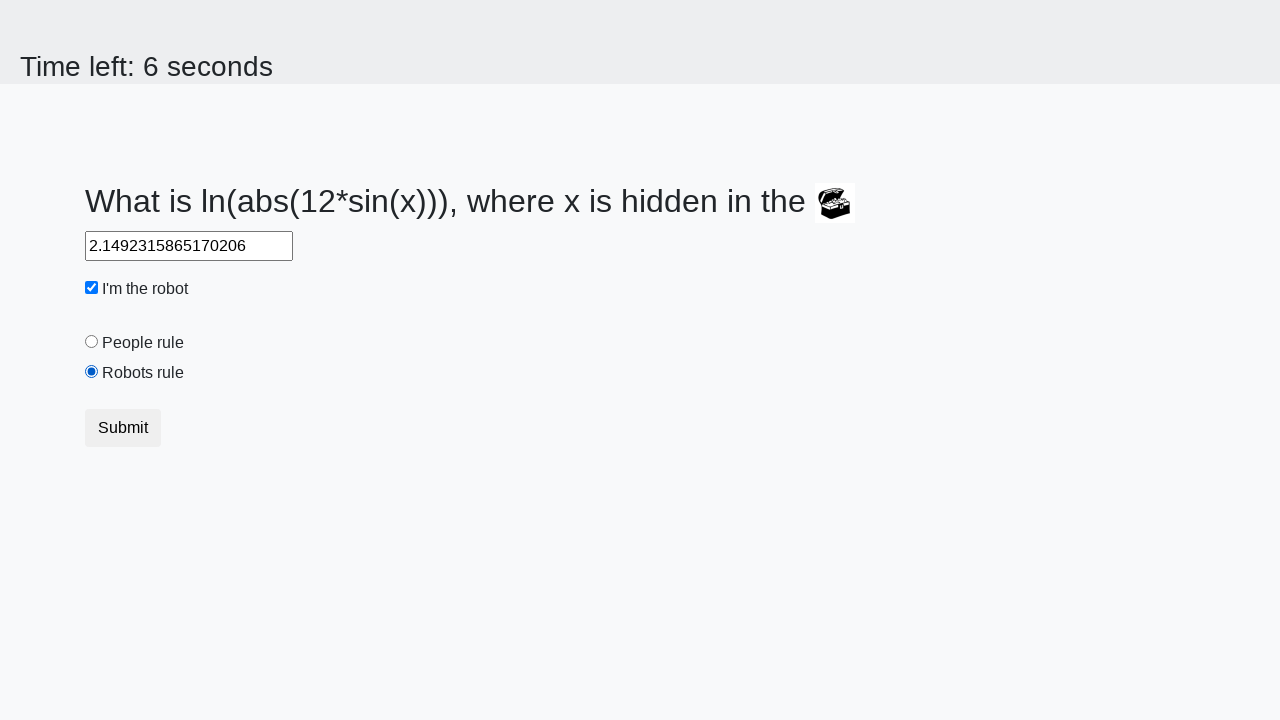

Clicked submit button to submit form at (123, 428) on .btn-default
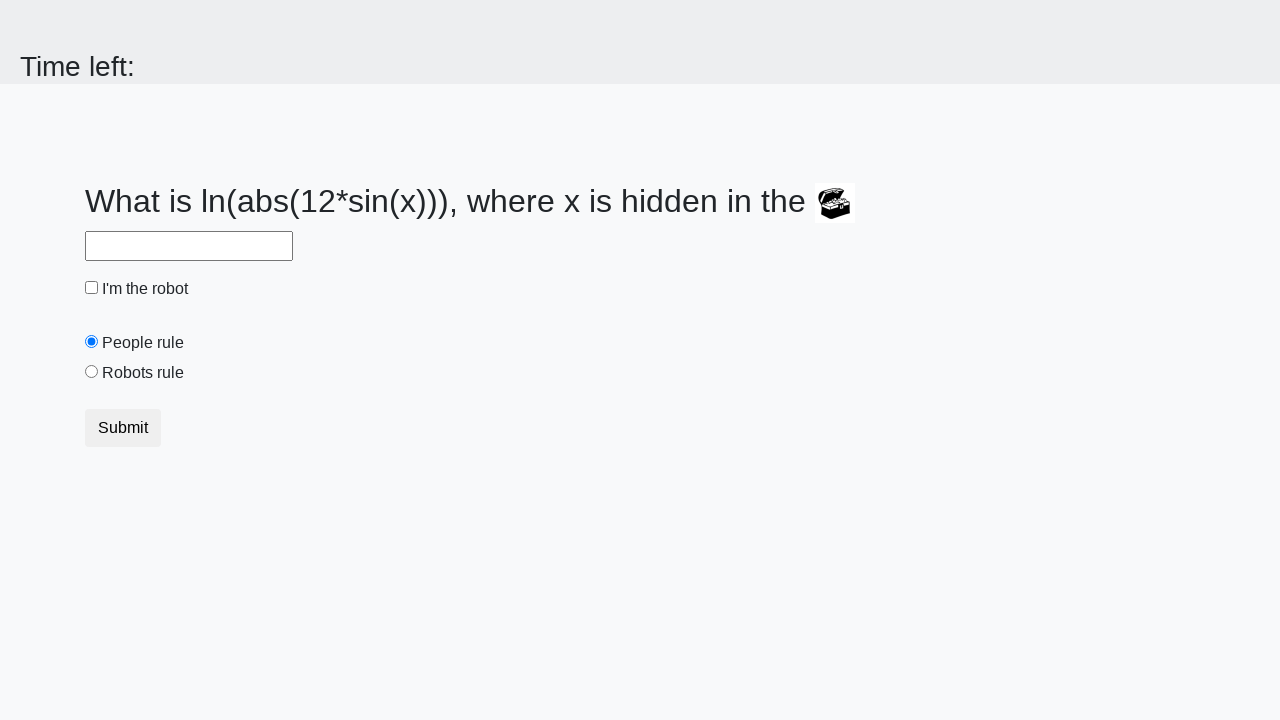

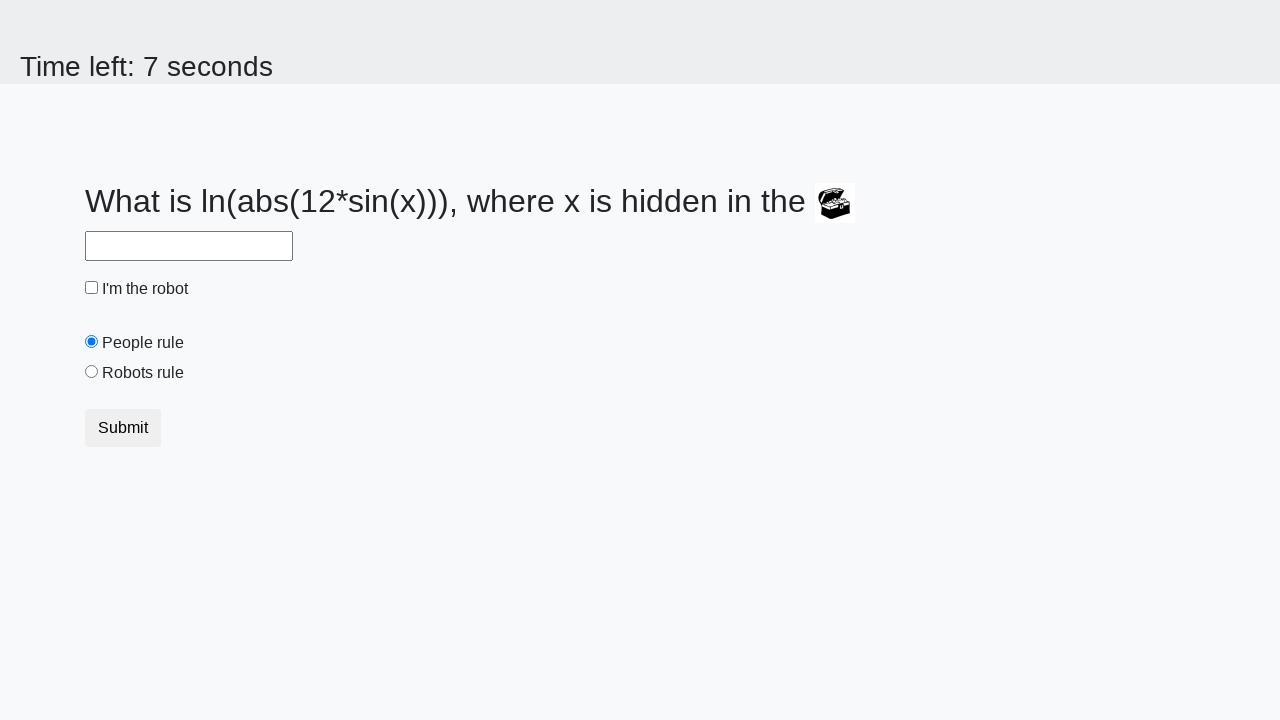